Tests form submission by filling in full name, email, current address, and permanent address fields, then verifying the submitted data is displayed correctly.

Starting URL: https://demoqa.com/text-box

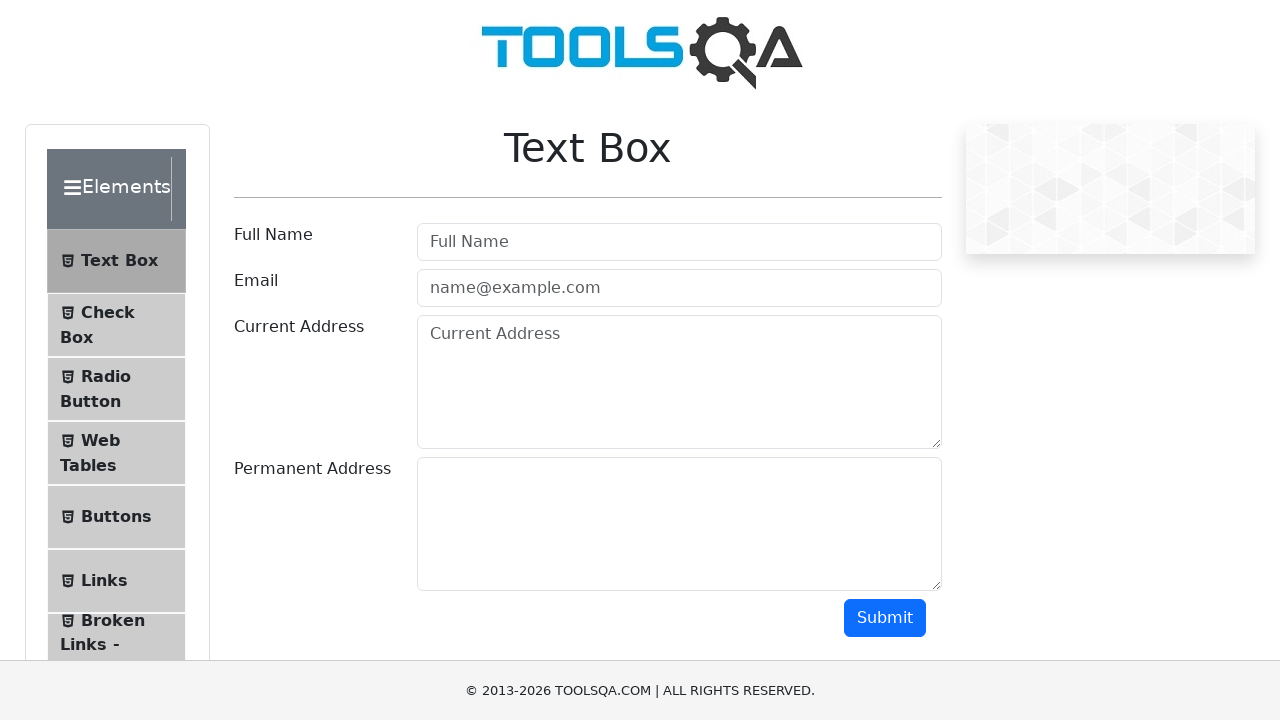

Clicked Full Name input field at (679, 242) on input[placeholder='Full Name']
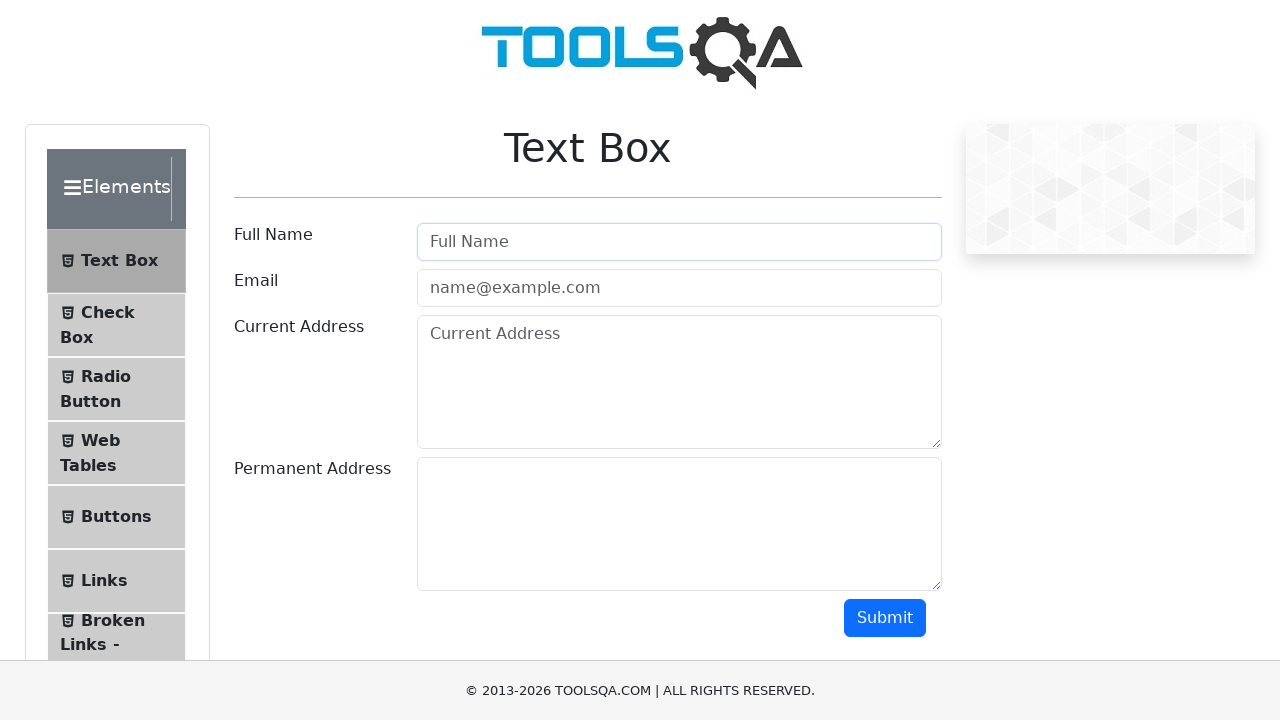

Filled Full Name field with 'Дима1' on input[placeholder='Full Name']
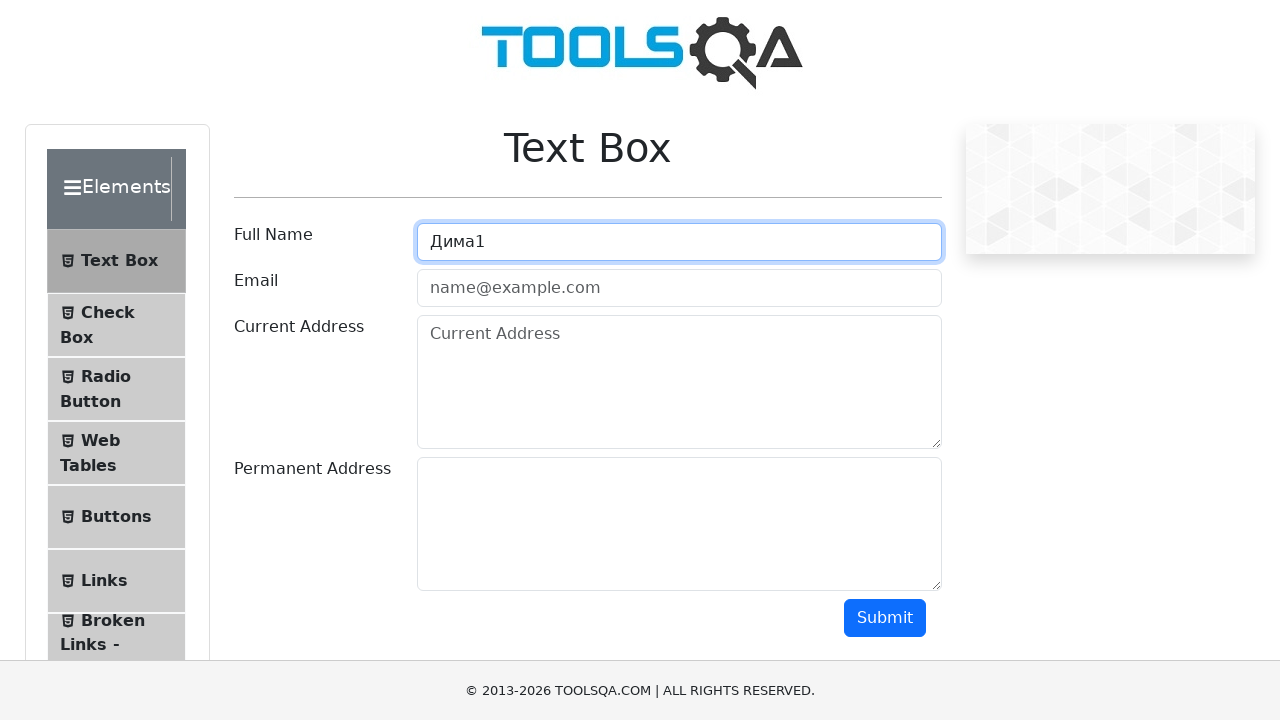

Clicked Email input field at (679, 288) on input[placeholder='name@example.com']
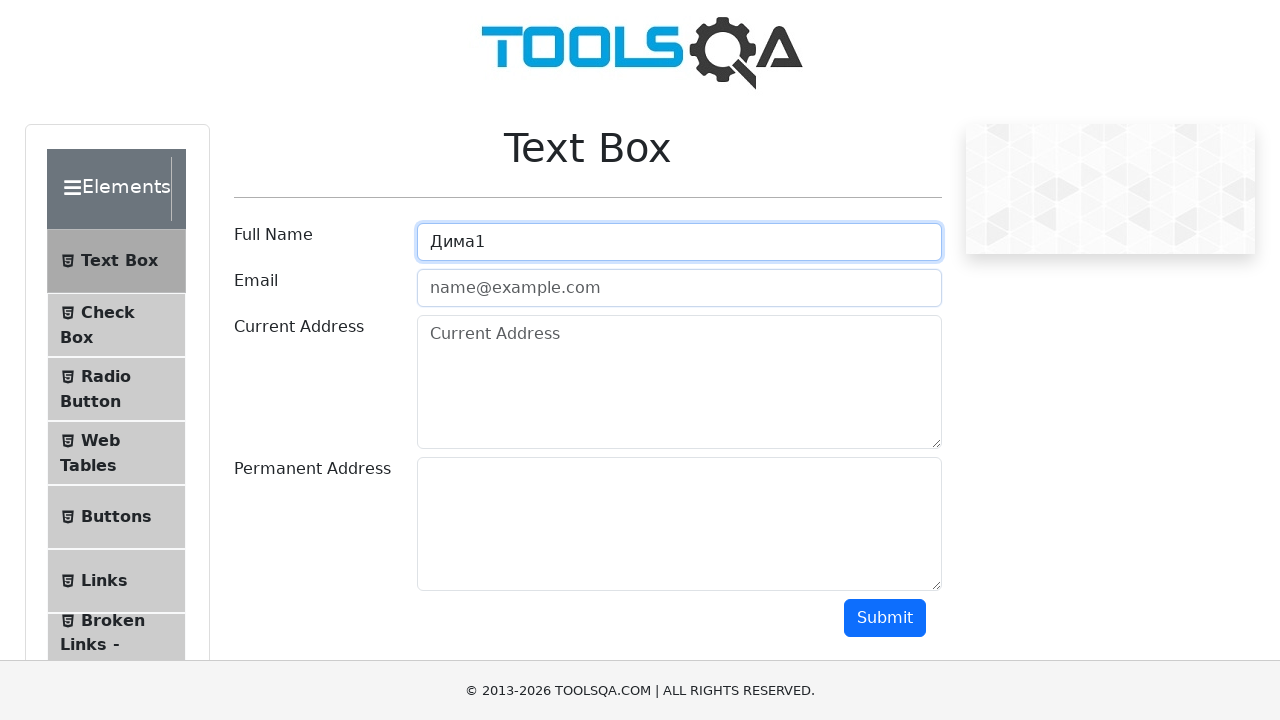

Filled Email field with 'wdwq@gmail.com' on input[placeholder='name@example.com']
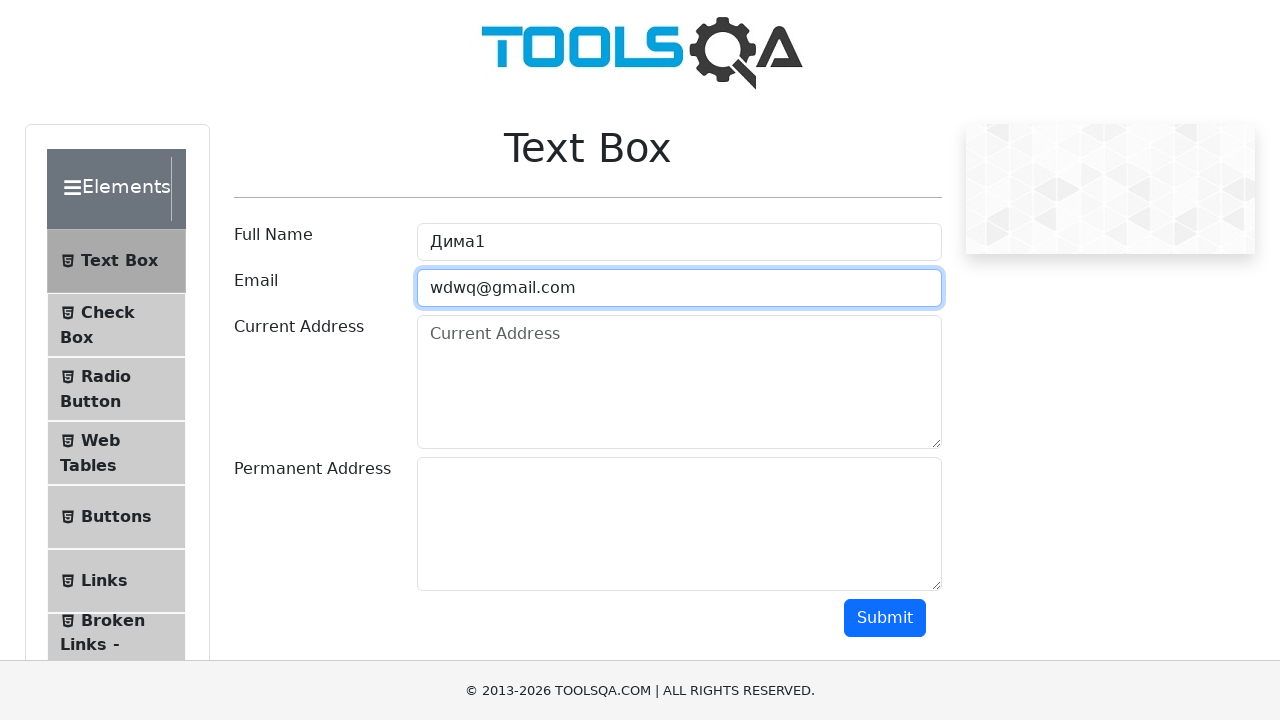

Clicked Current Address textarea field at (679, 382) on textarea[placeholder='Current Address']
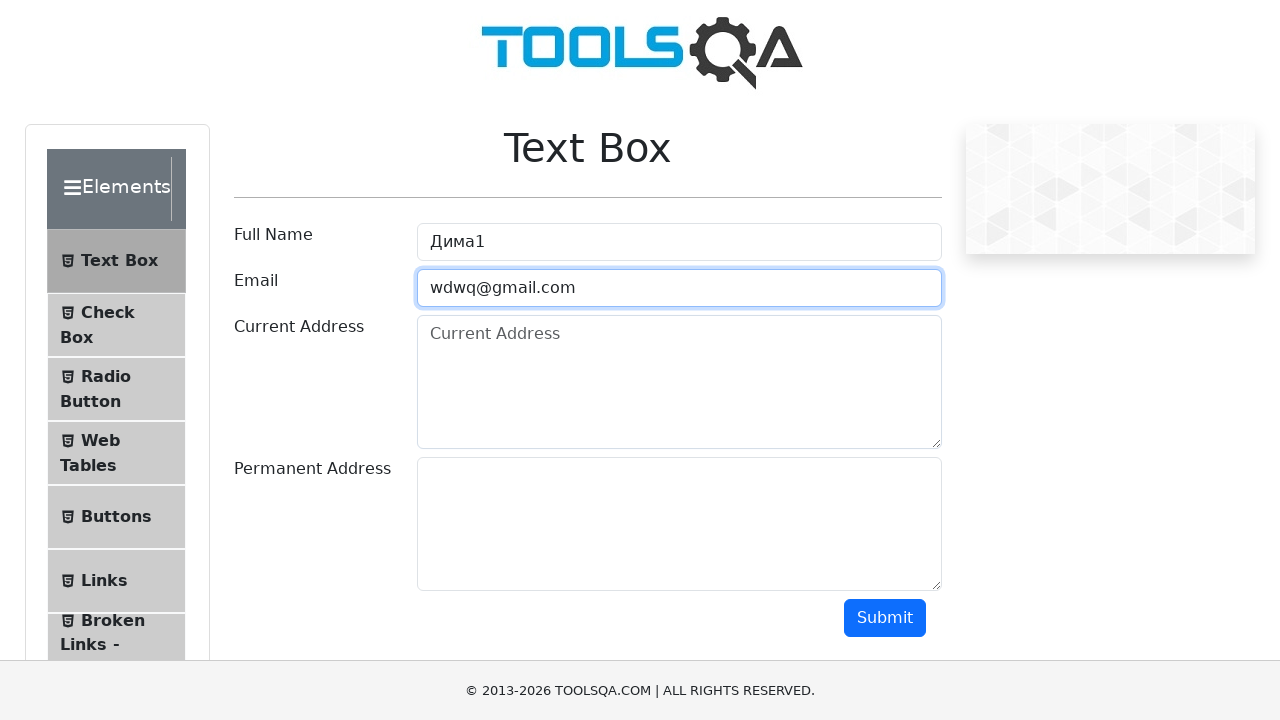

Filled Current Address field with 'ааа' on textarea[placeholder='Current Address']
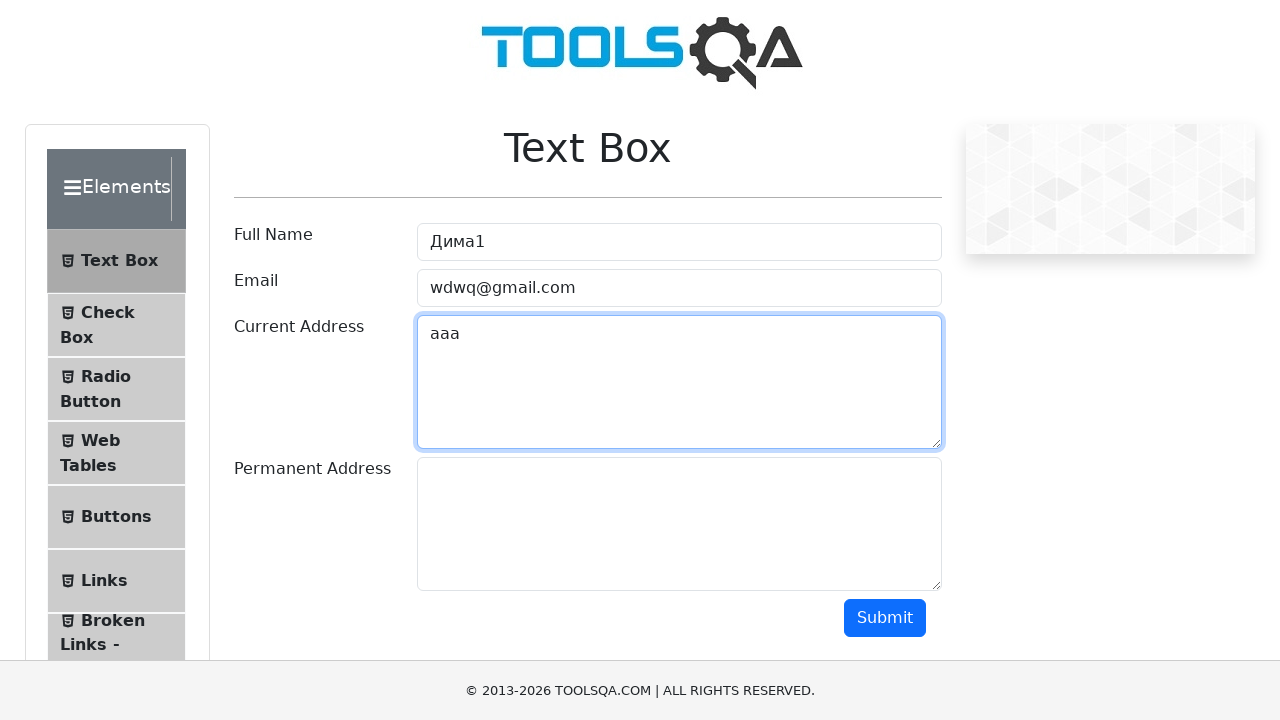

Clicked Permanent Address input field at (679, 524) on #permanentAddress
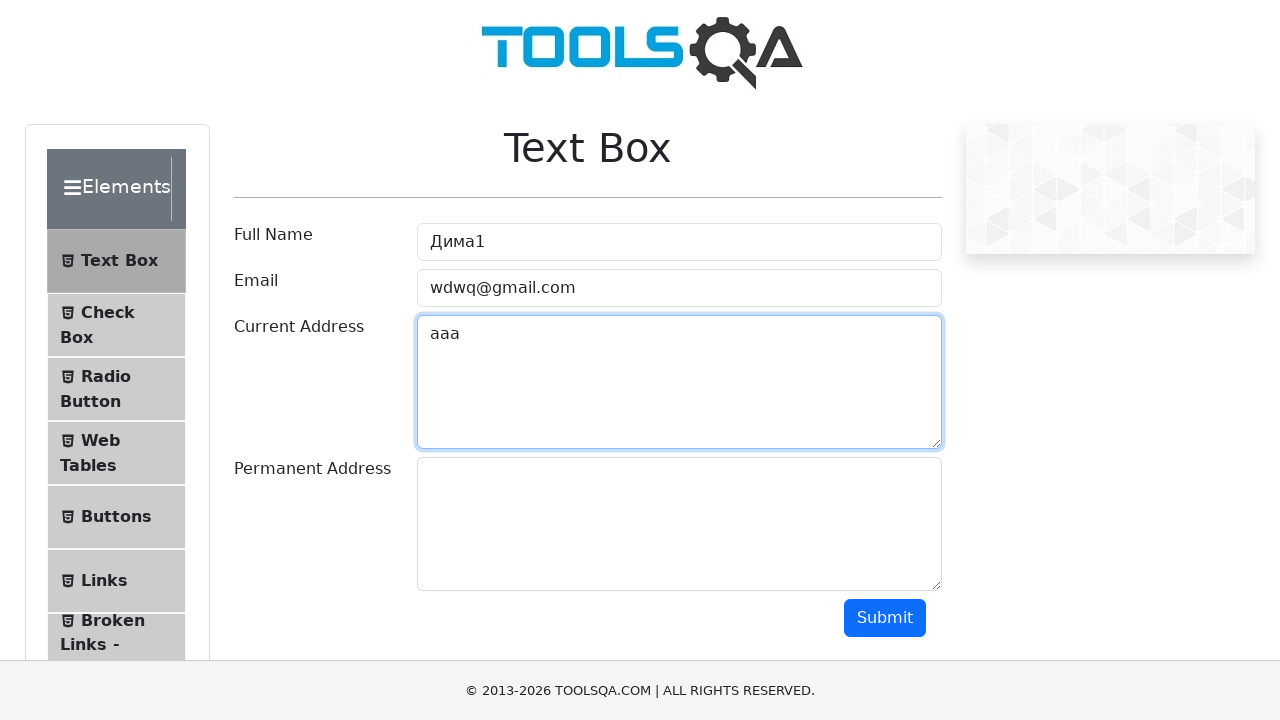

Filled Permanent Address field with 'ыаыа' on #permanentAddress
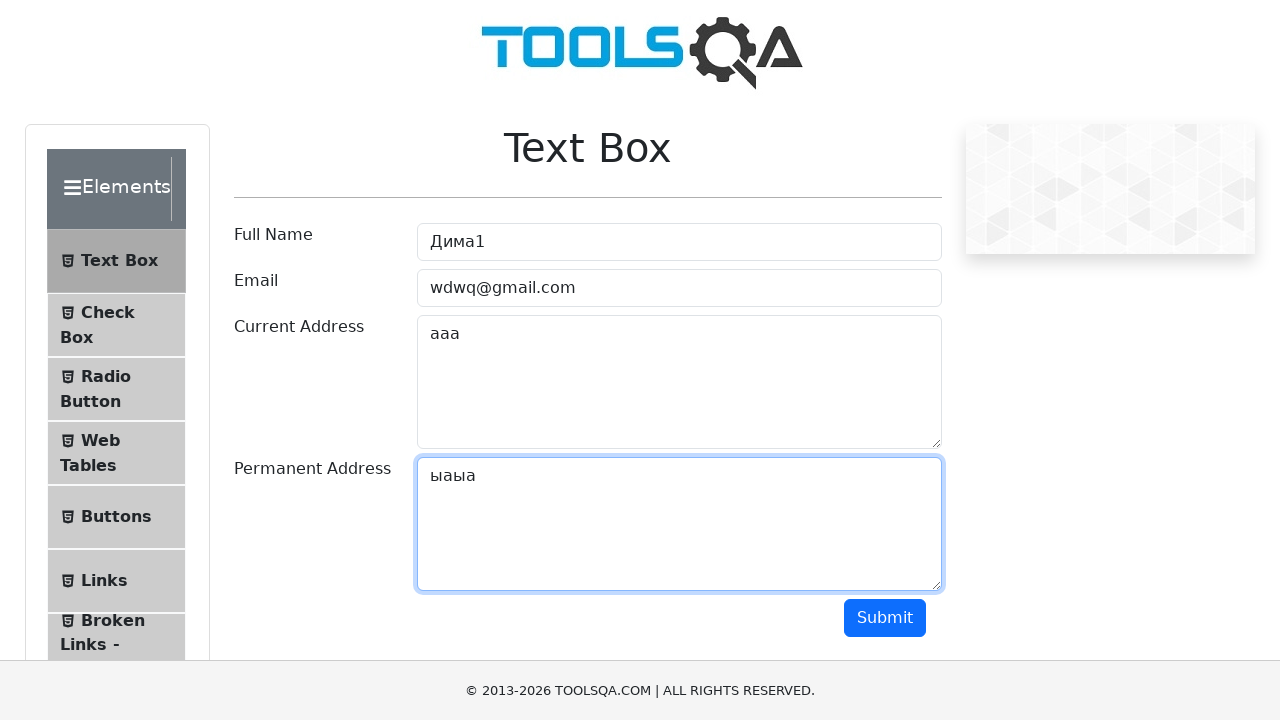

Clicked Submit button to submit the form at (885, 618) on button:has-text('Submit')
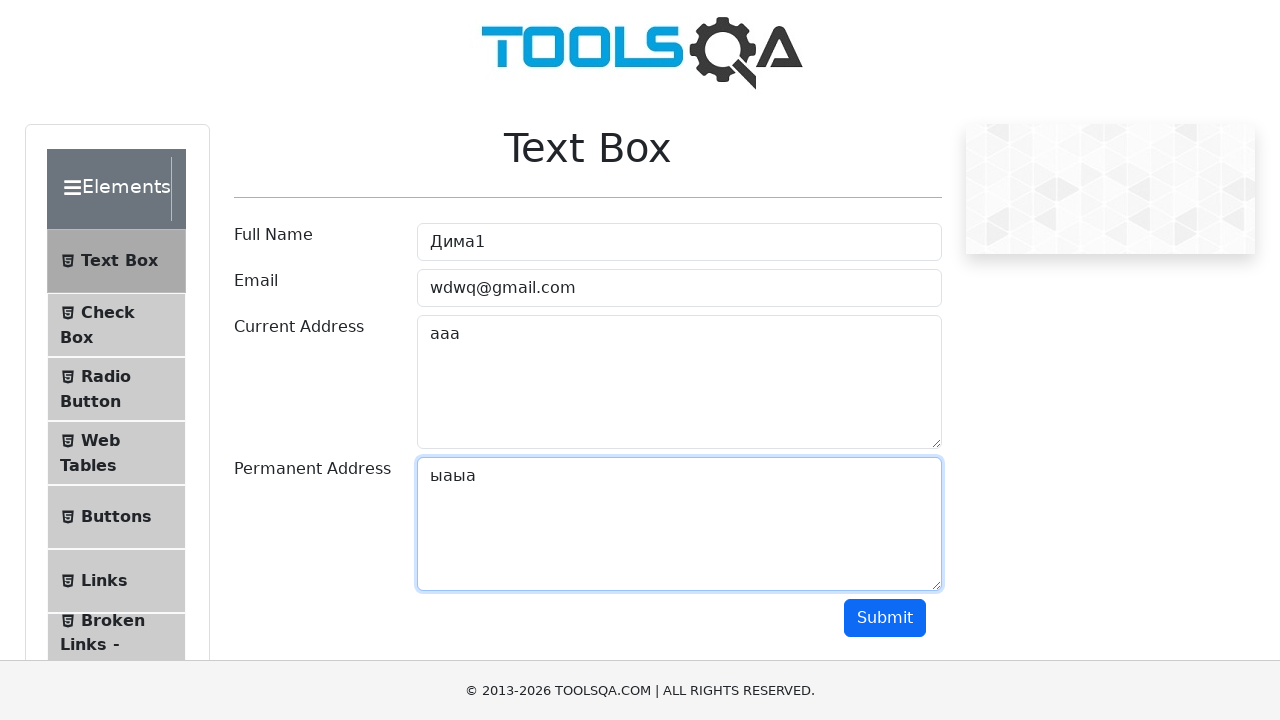

Form submission successful - submitted data is displayed with name 'Дима'
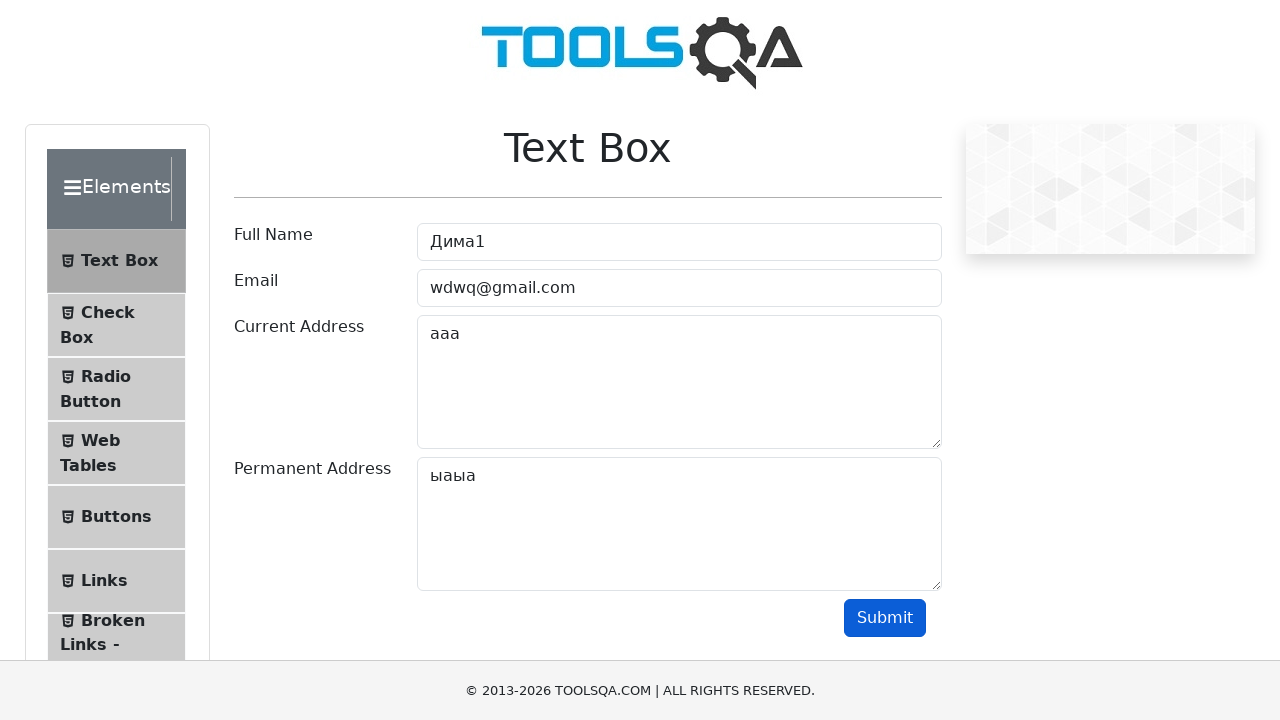

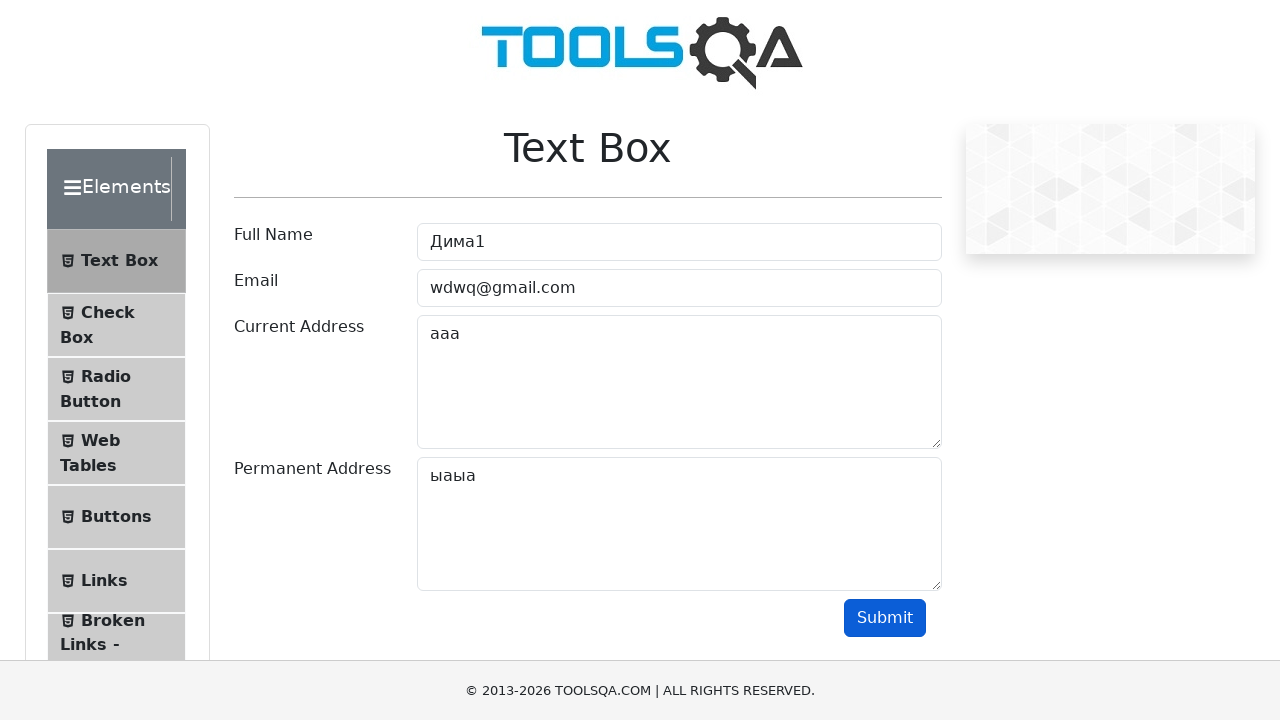